Tests jQuery UI draggable functionality by dragging an element to a new position within an iframe

Starting URL: https://jqueryui.com/draggable/

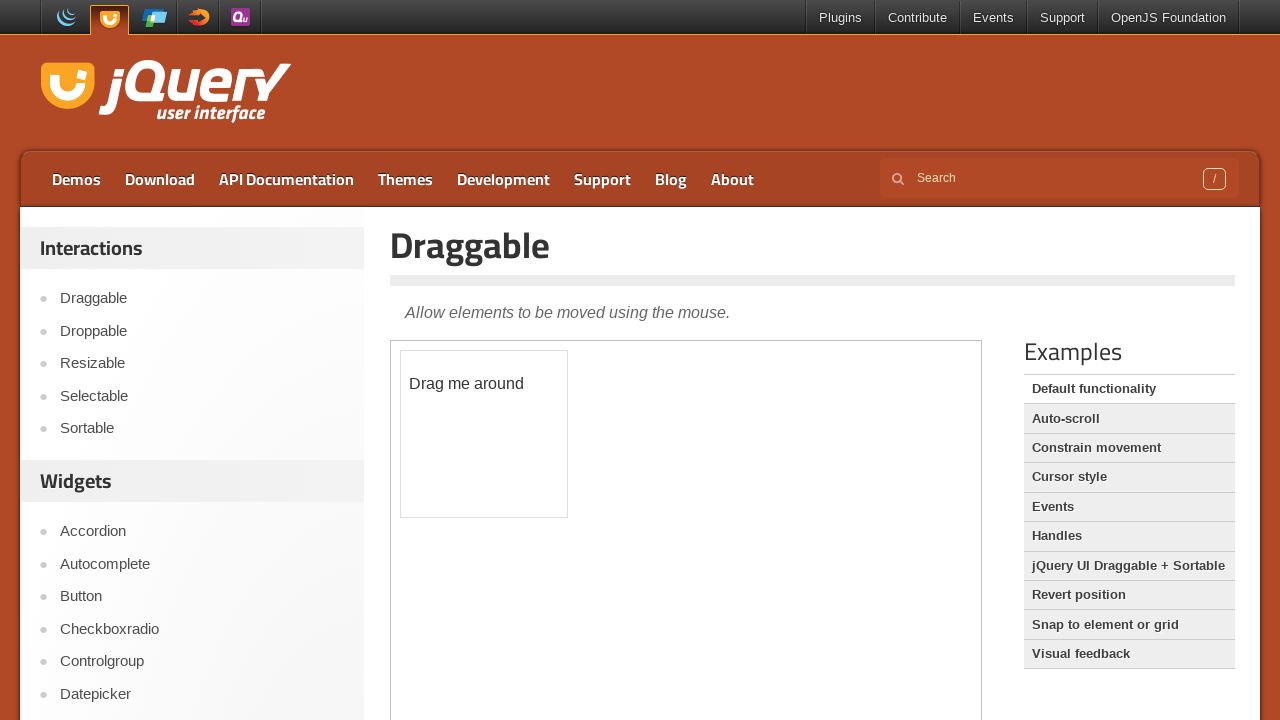

Located the iframe containing the draggable demo
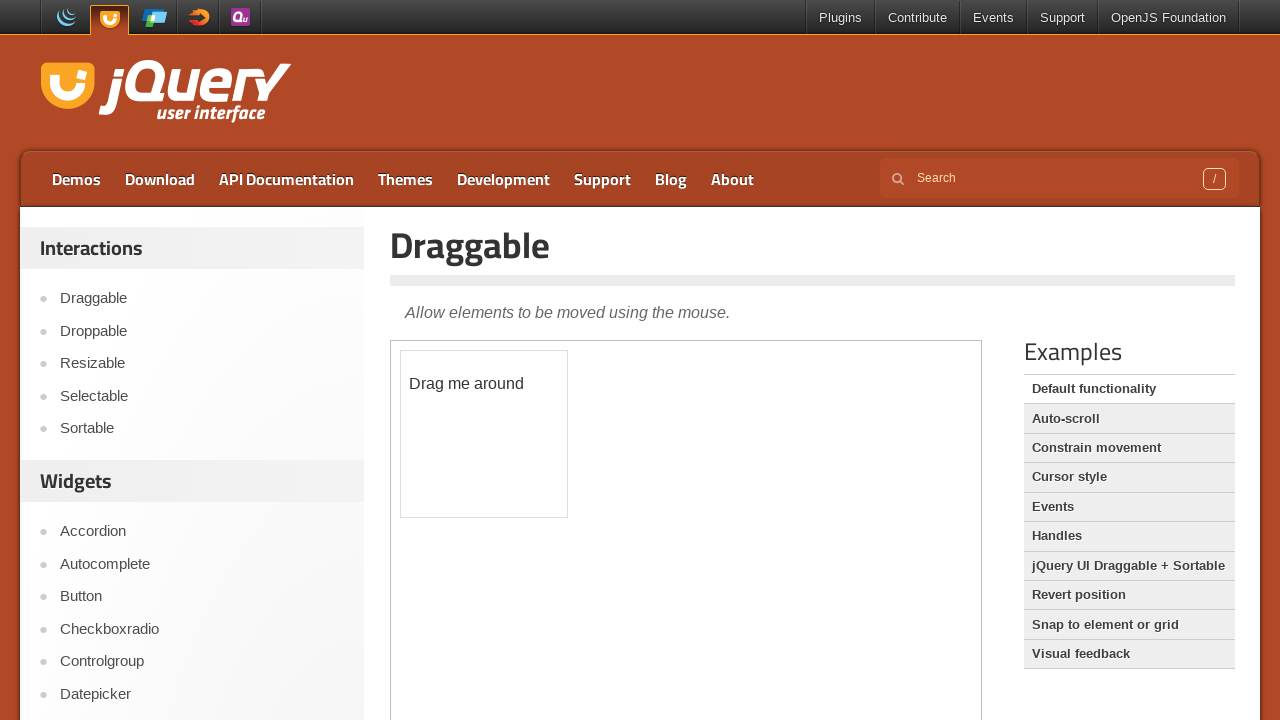

Located the draggable paragraph element within the iframe
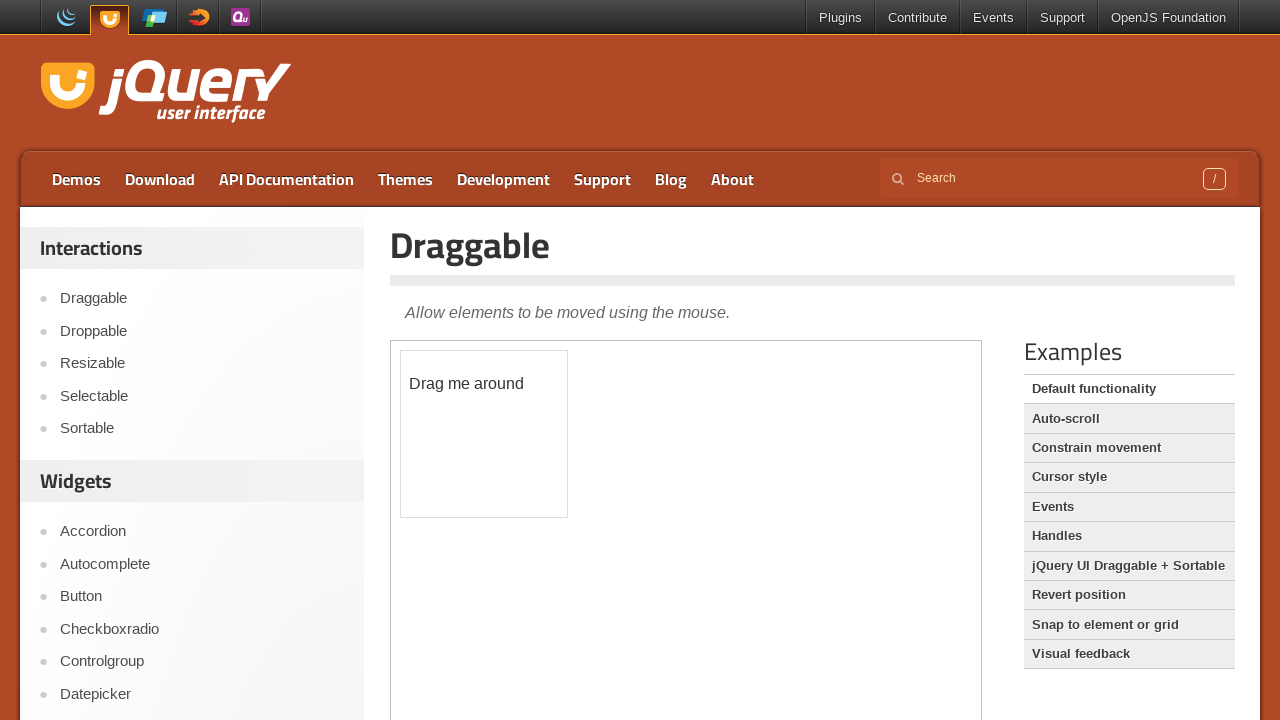

Retrieved the bounding box of the draggable element
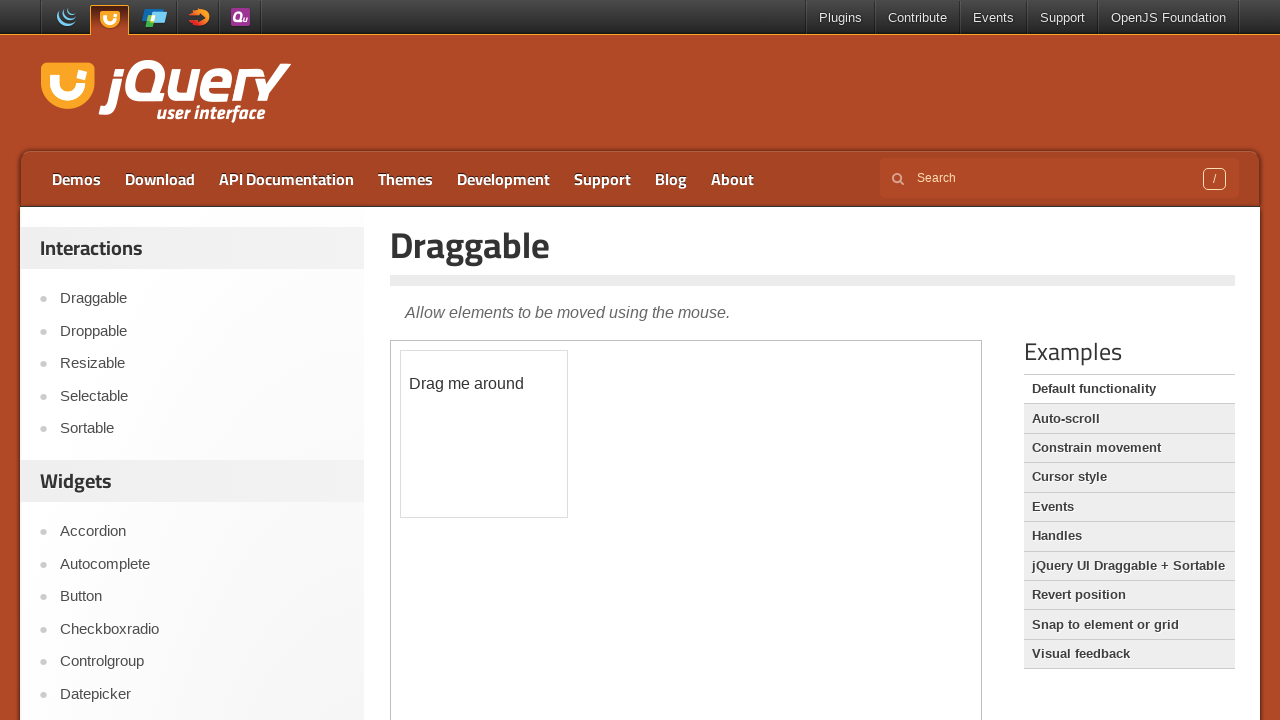

Moved mouse to the center of the draggable element at (484, 384)
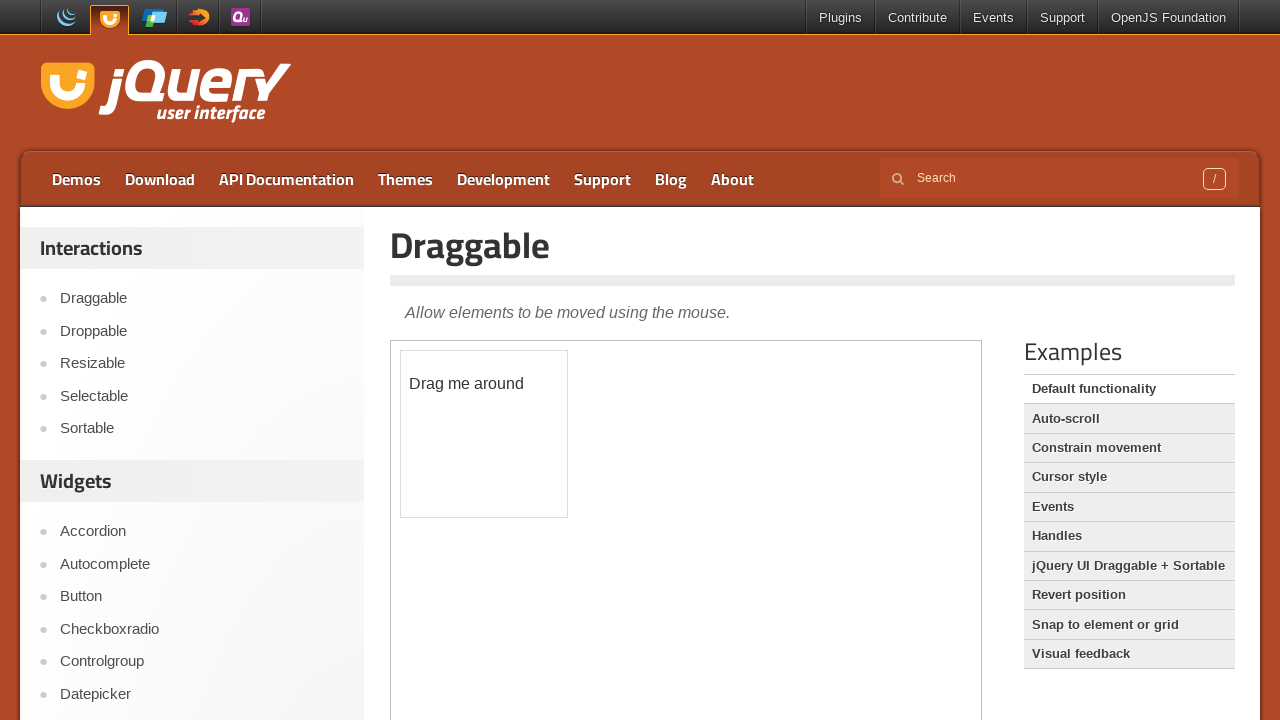

Pressed down the mouse button to start dragging at (484, 384)
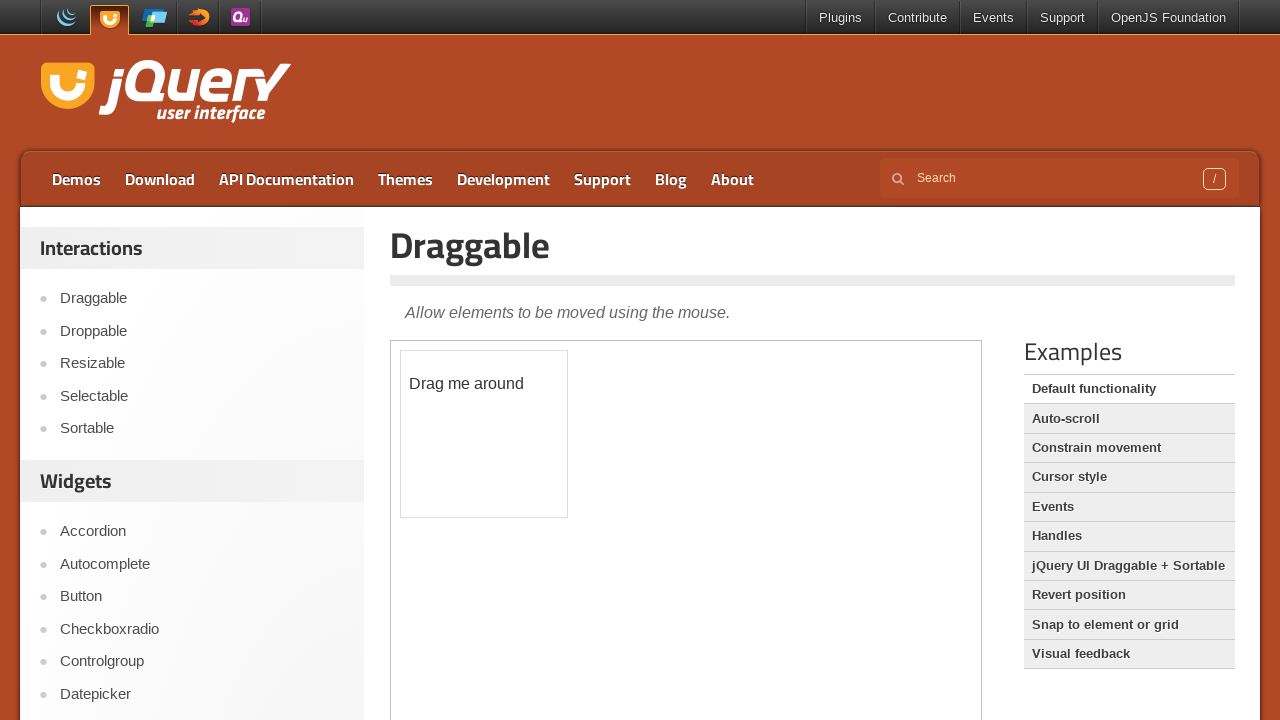

Dragged the element 100 pixels right and 100 pixels down at (584, 484)
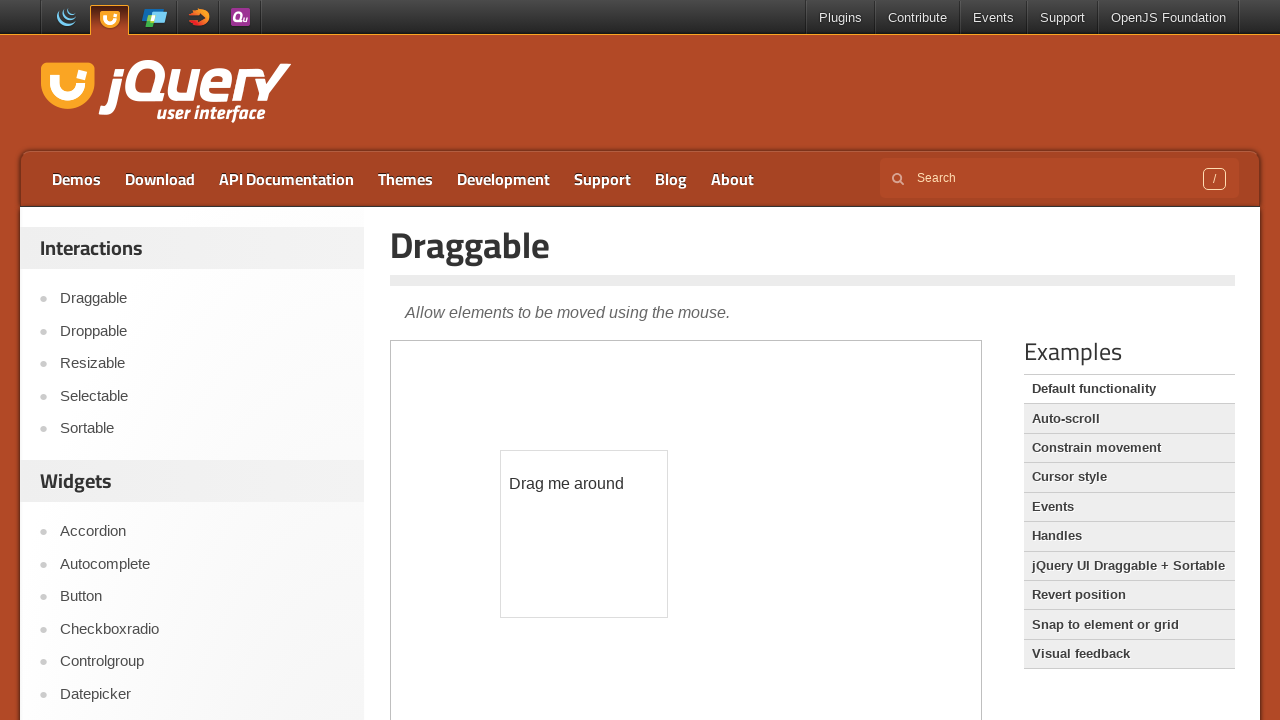

Released the mouse button to complete the drag operation at (584, 484)
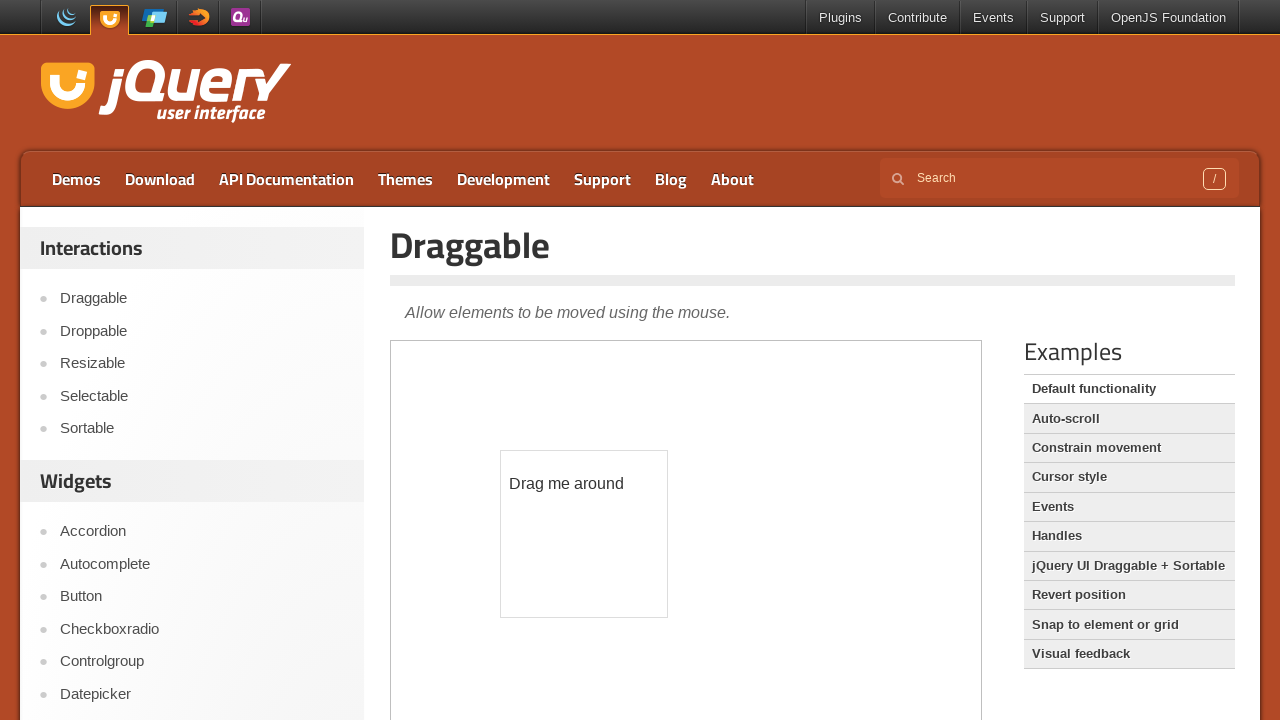

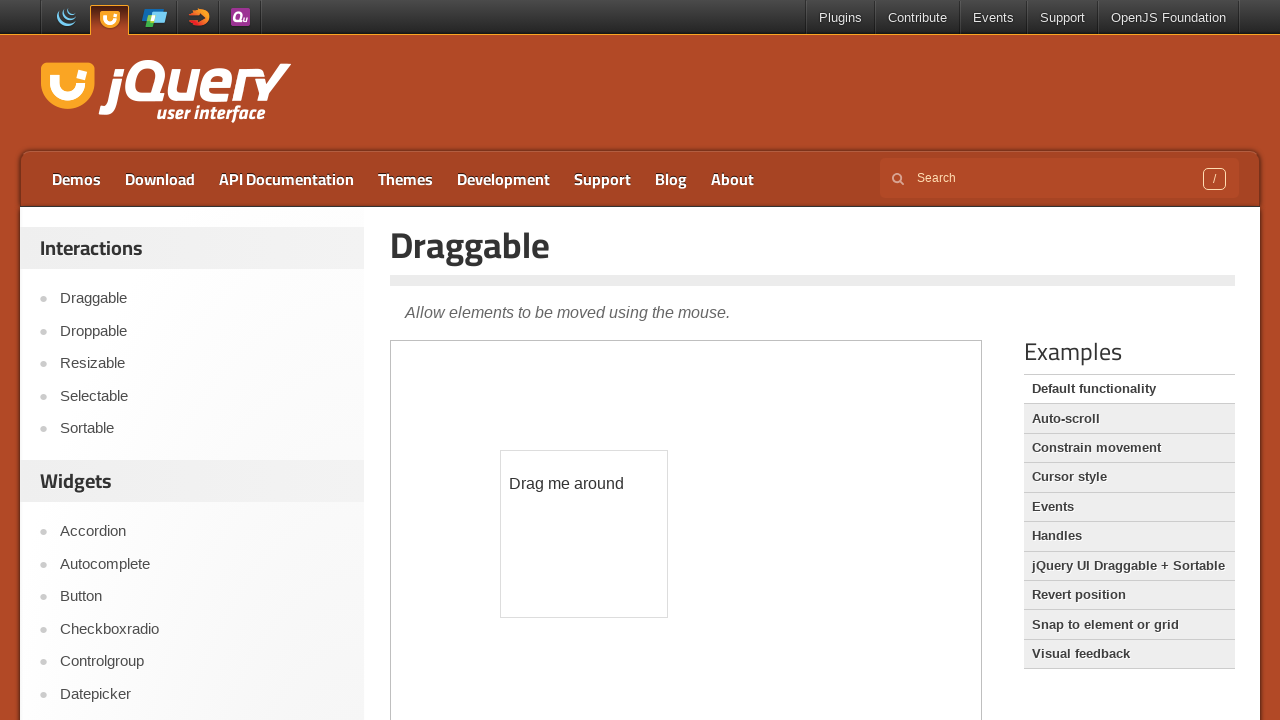